Tests the date picker functionality on Delta.com by clicking on the departure date field, navigating through the calendar months until March is found, and selecting the 20th as the departure date.

Starting URL: https://www.delta.com

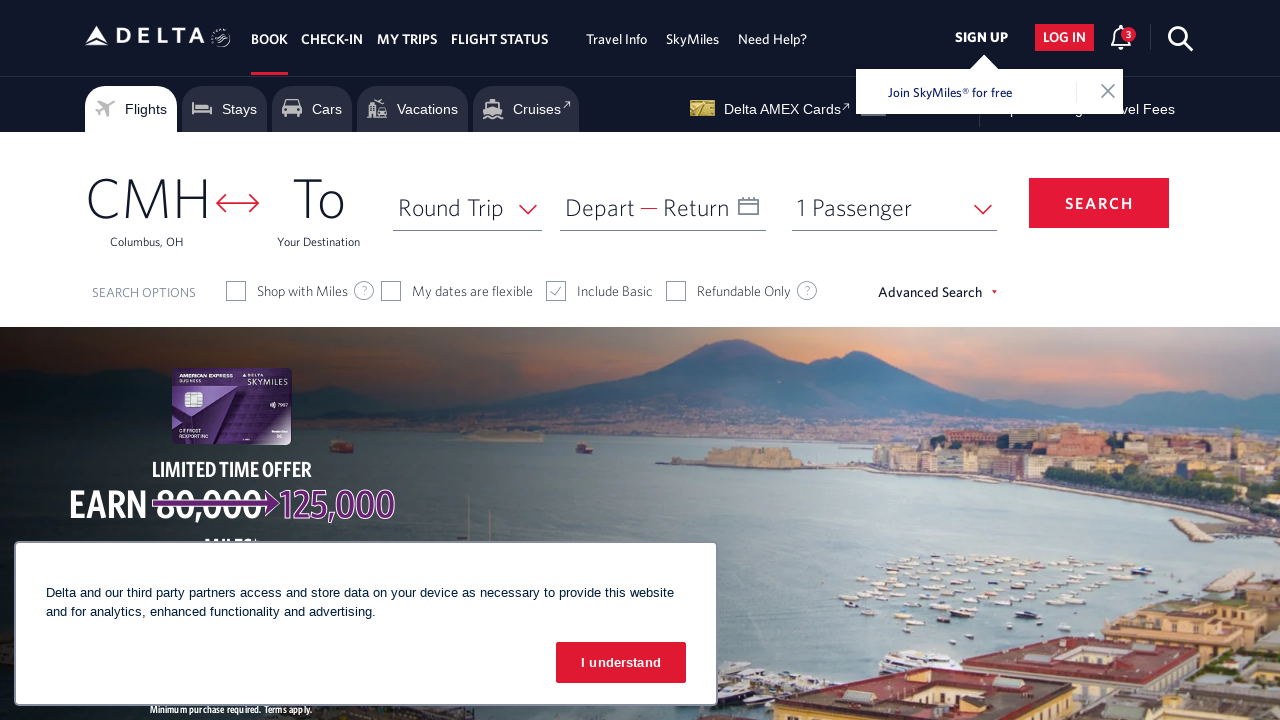

Clicked on departure date field to open calendar at (600, 207) on xpath=//span[text()='Depart']
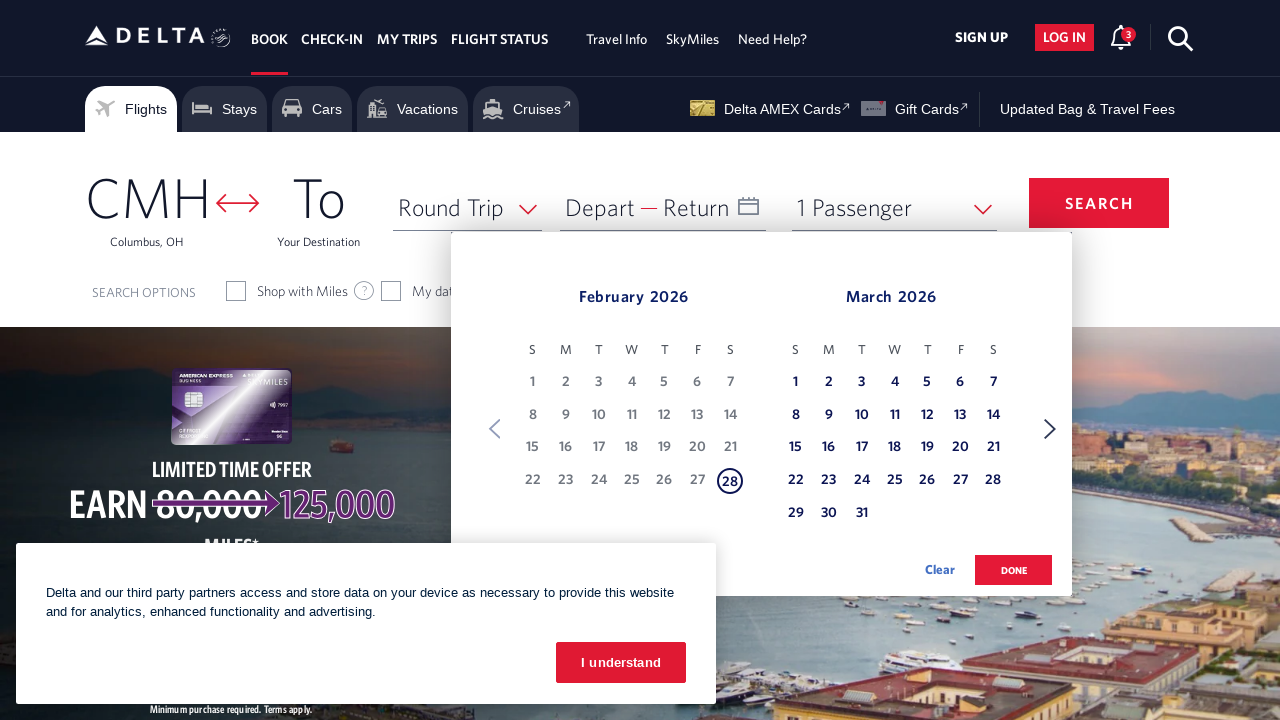

Calendar appeared and loaded
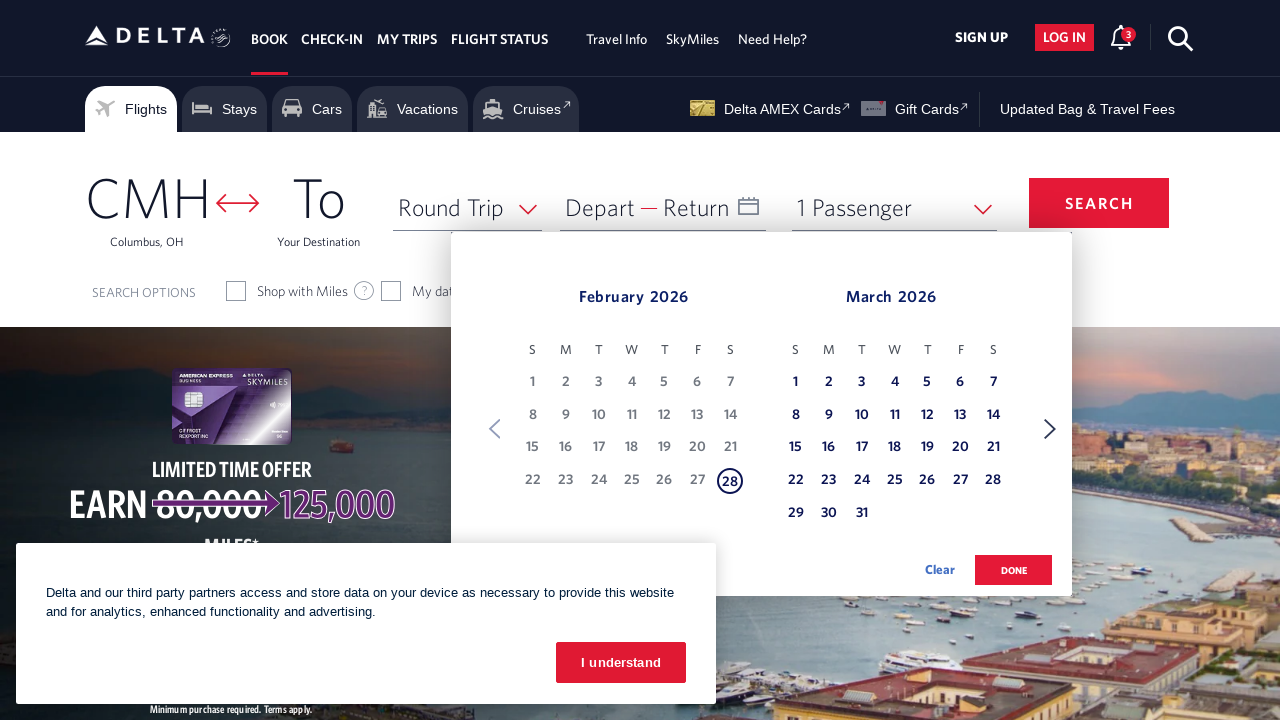

Clicked next to navigate to the next calendar month at (1050, 429) on xpath=//span[text()='Next']
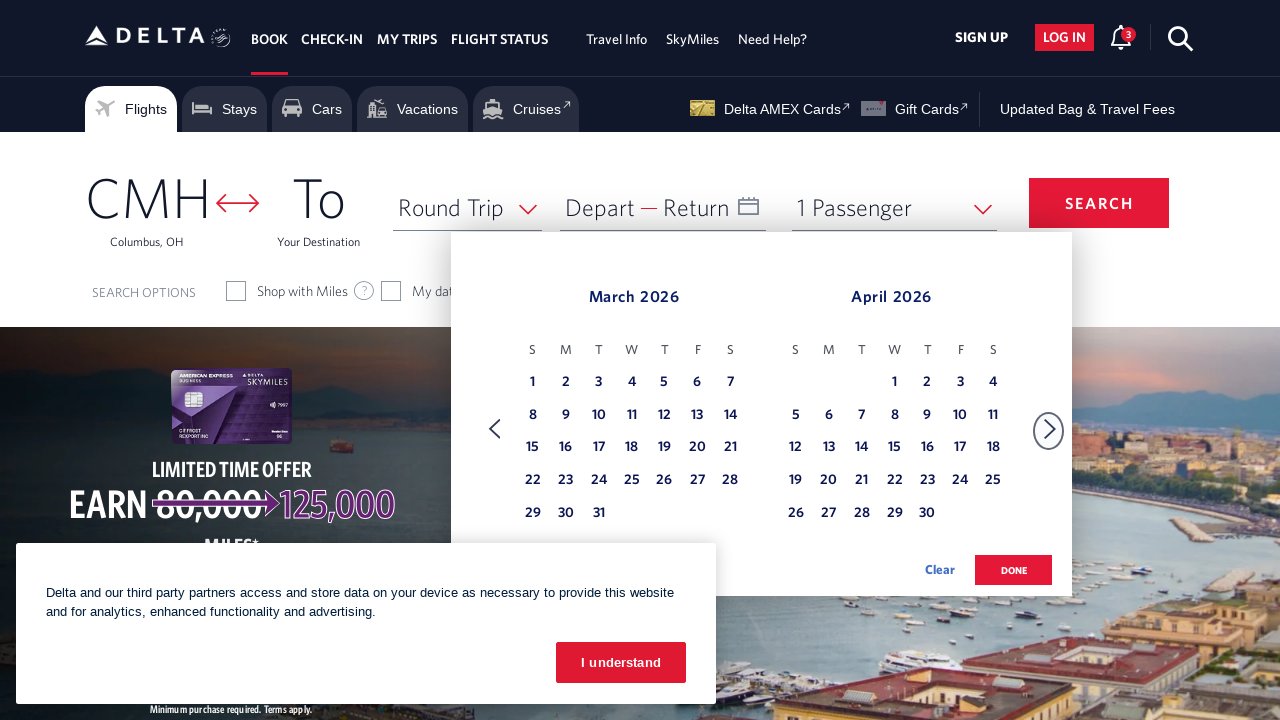

Waited for calendar to update after month navigation
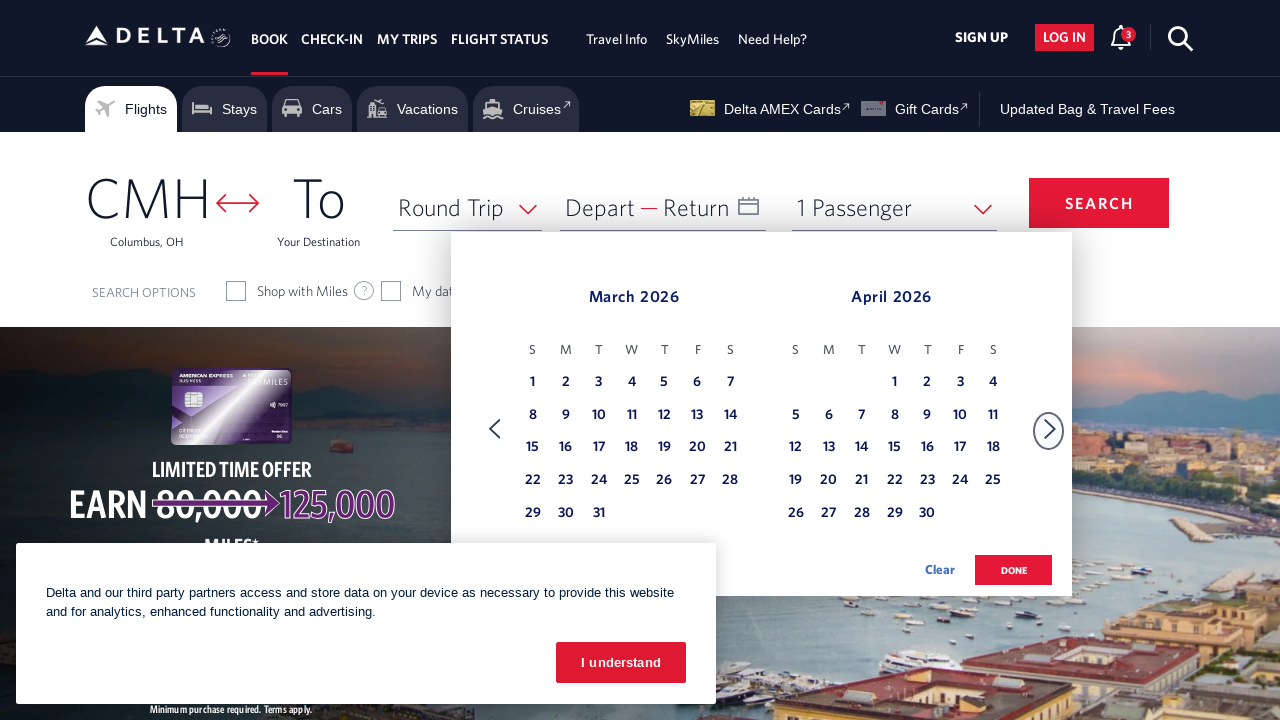

Selected March 20th as departure date at (697, 448) on (//table[contains(@class, 'dl-datepicker-calendar')])[1]/tbody/tr/td >> nth=26
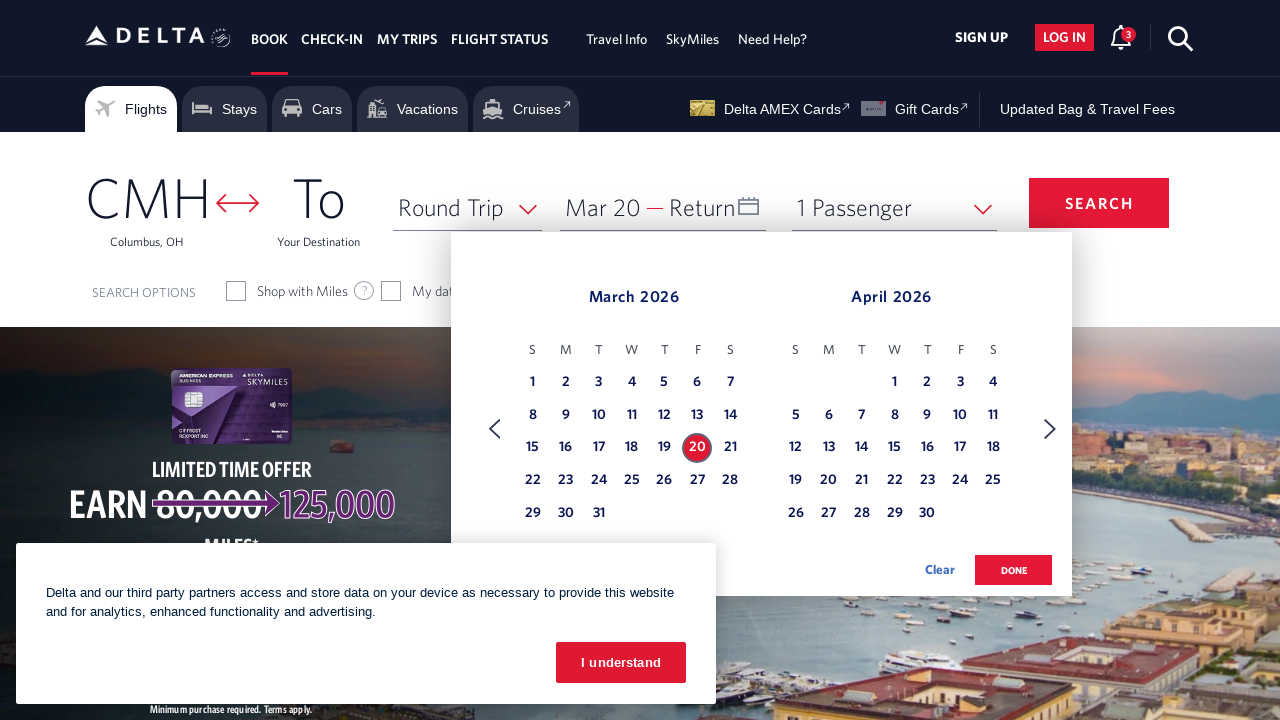

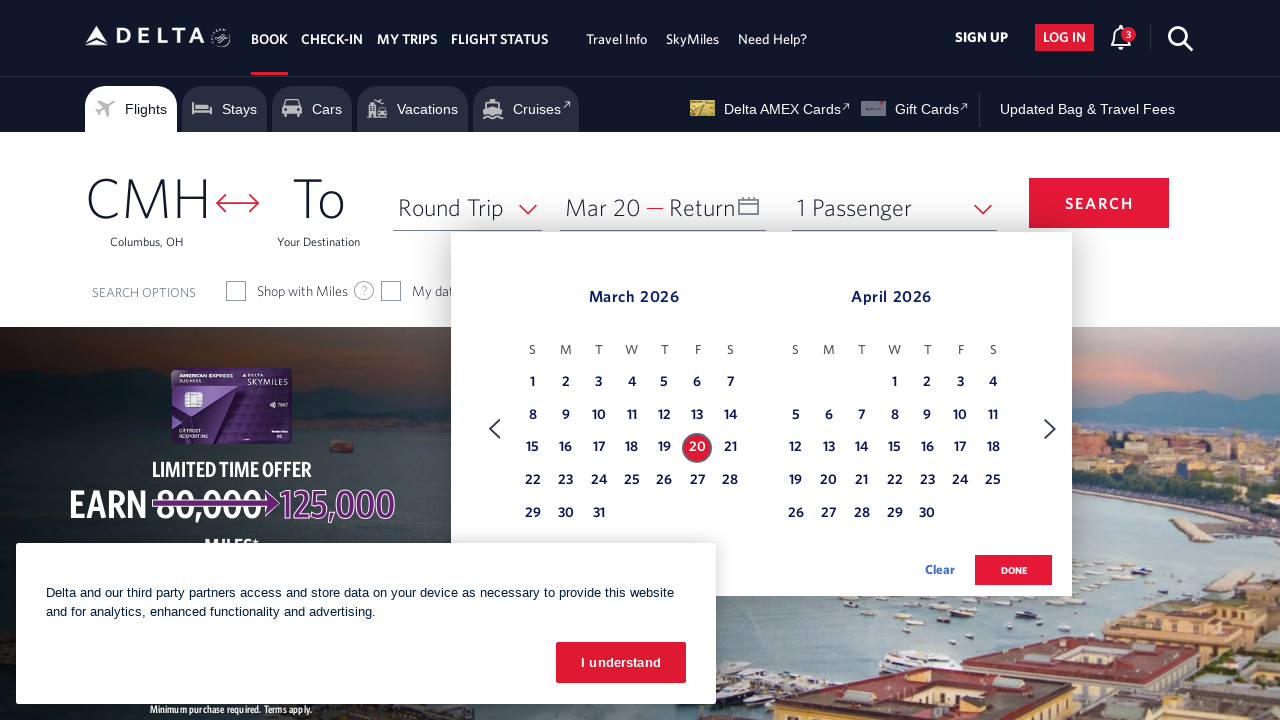